Tests login form validation by clicking the login button without entering any credentials and verifying the "Username is required" error message appears

Starting URL: https://www.saucedemo.com/

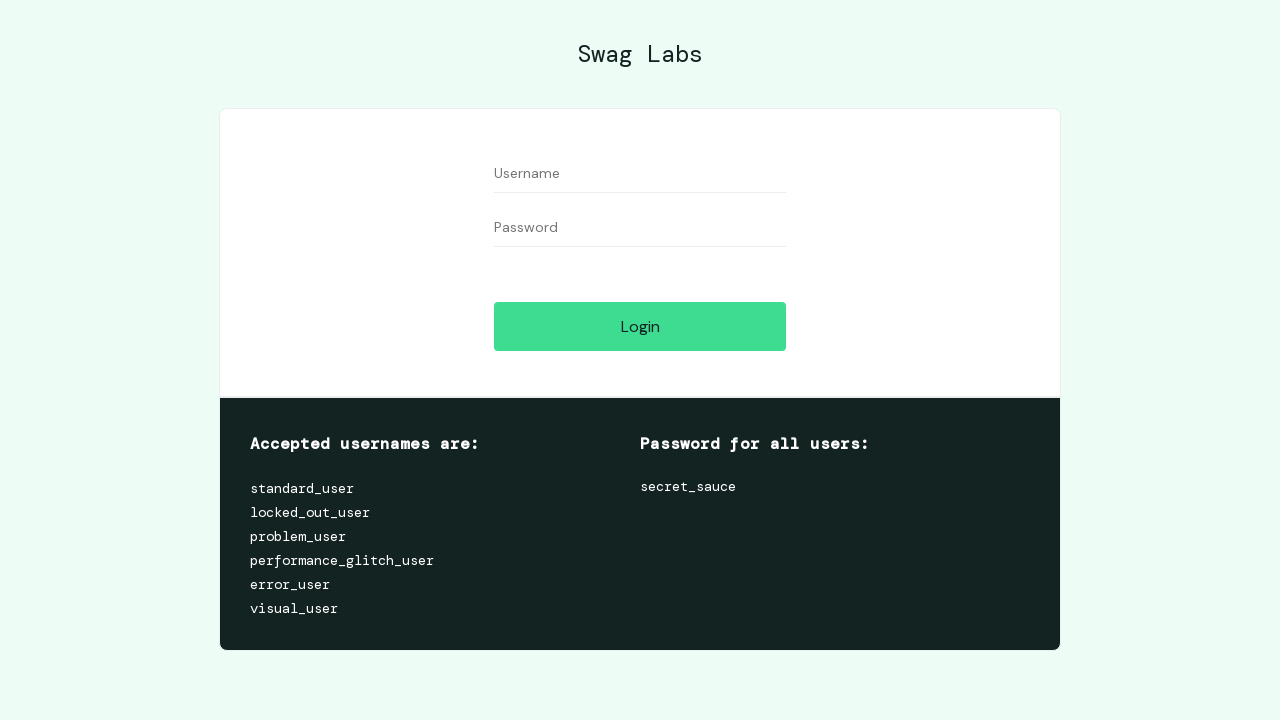

Clicked login button without entering credentials at (640, 326) on #login-button
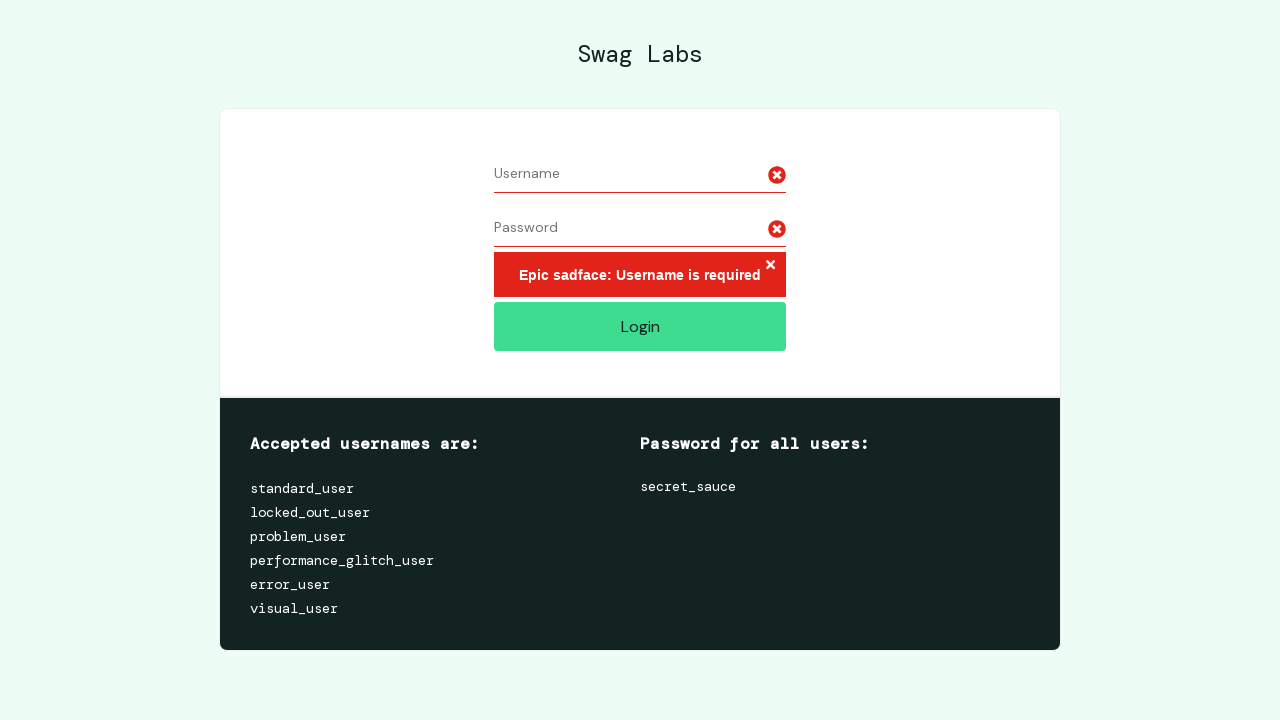

Error message appeared on page
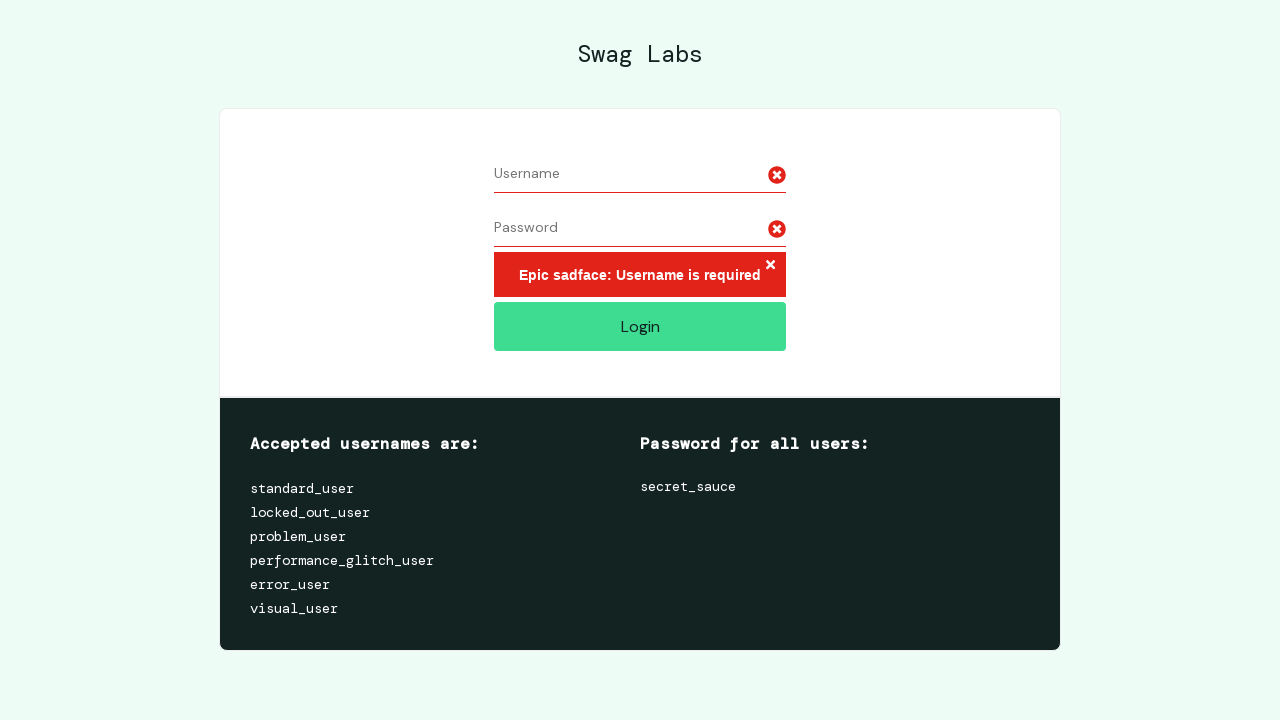

Retrieved error message text: 'Epic sadface: Username is required'
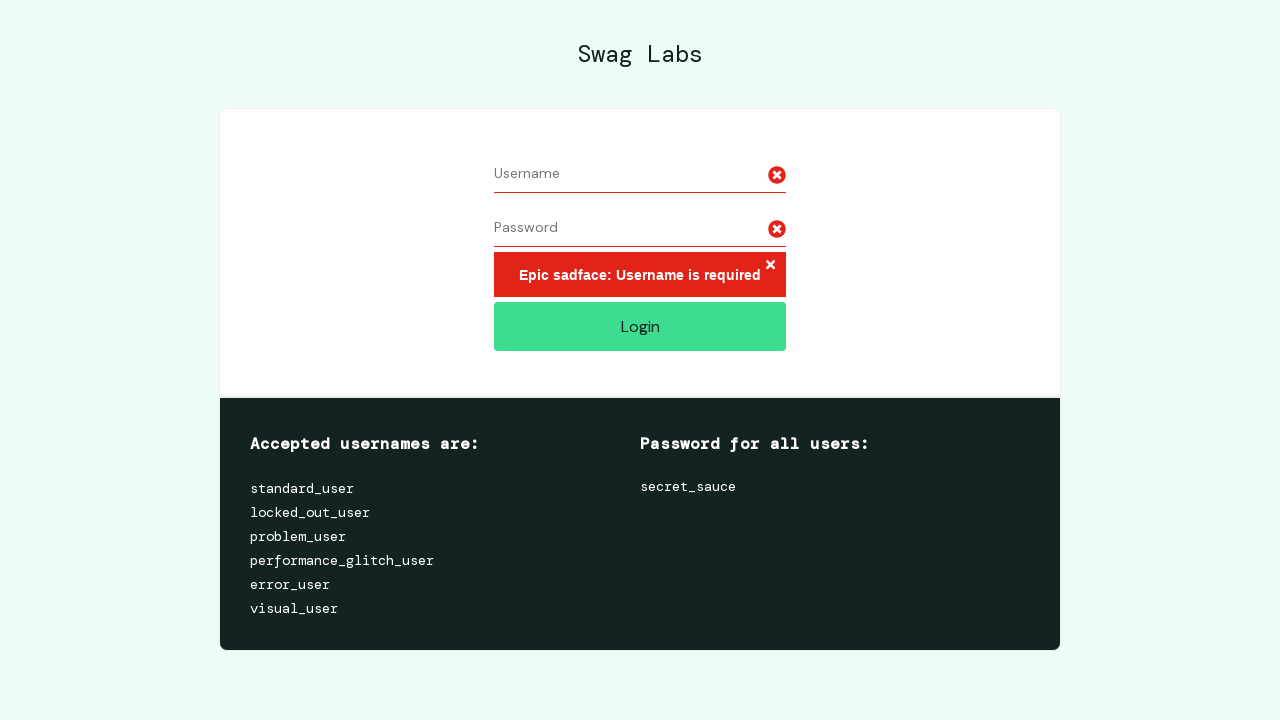

Verified that 'Username is required' error message is displayed
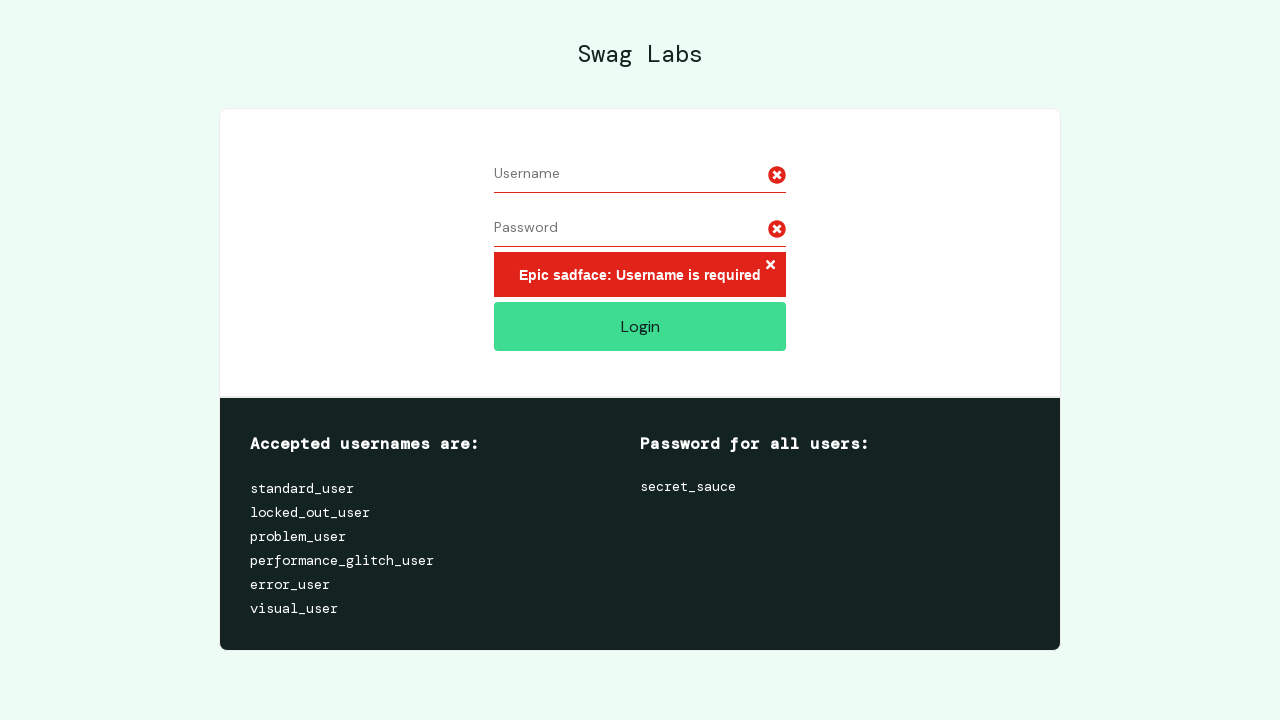

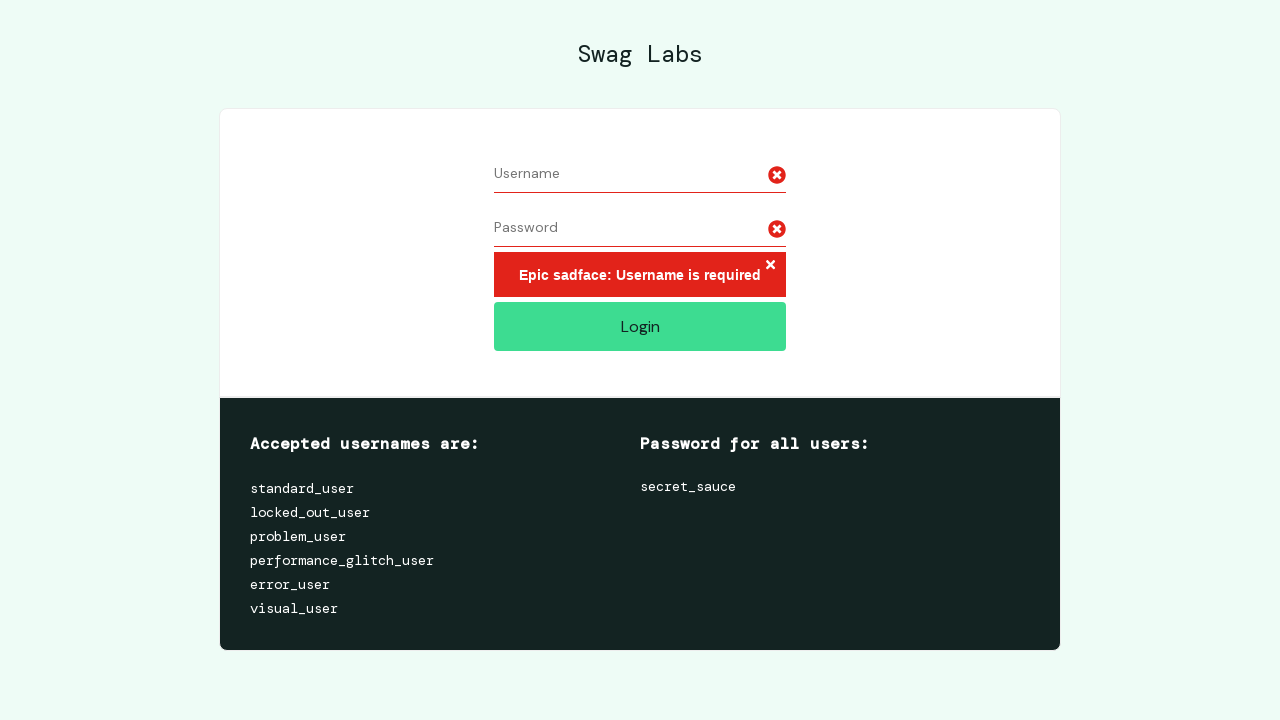